Tests interaction with an HTML table by locating the table element, counting rows and columns, and verifying that table cell content is accessible.

Starting URL: http://qaclickacademy.com/practice.php

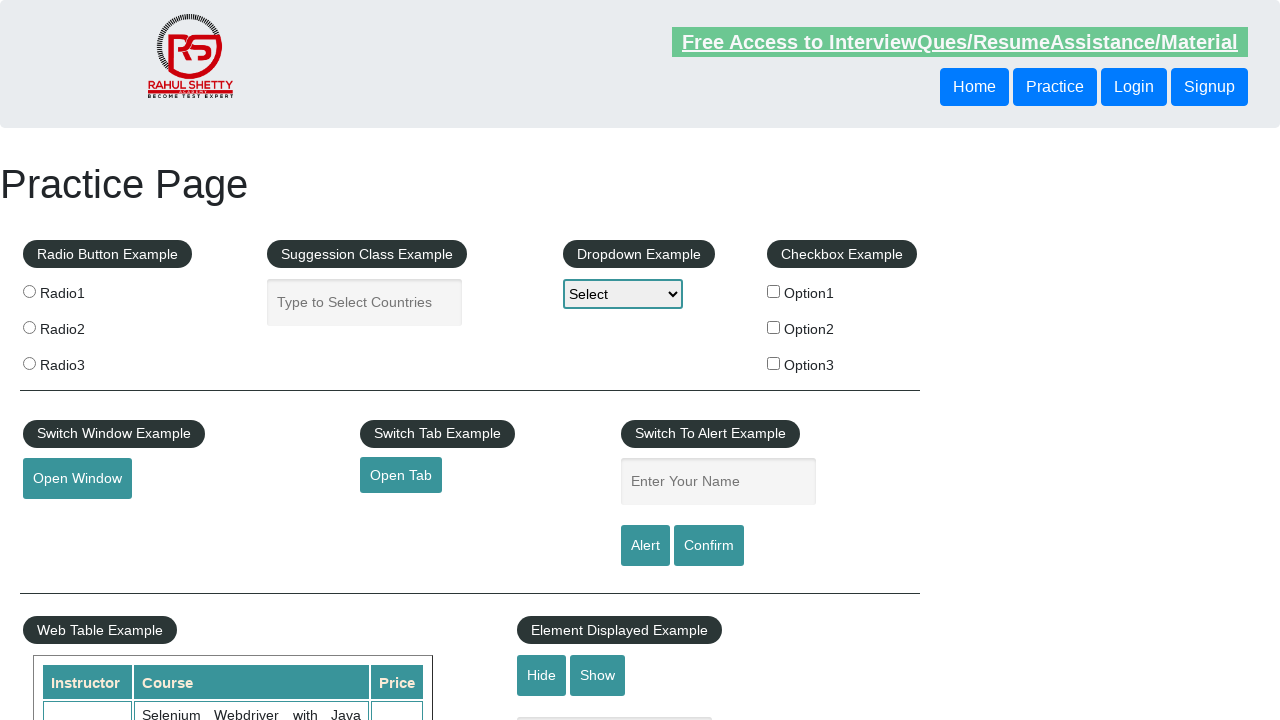

Waited for product table to be visible
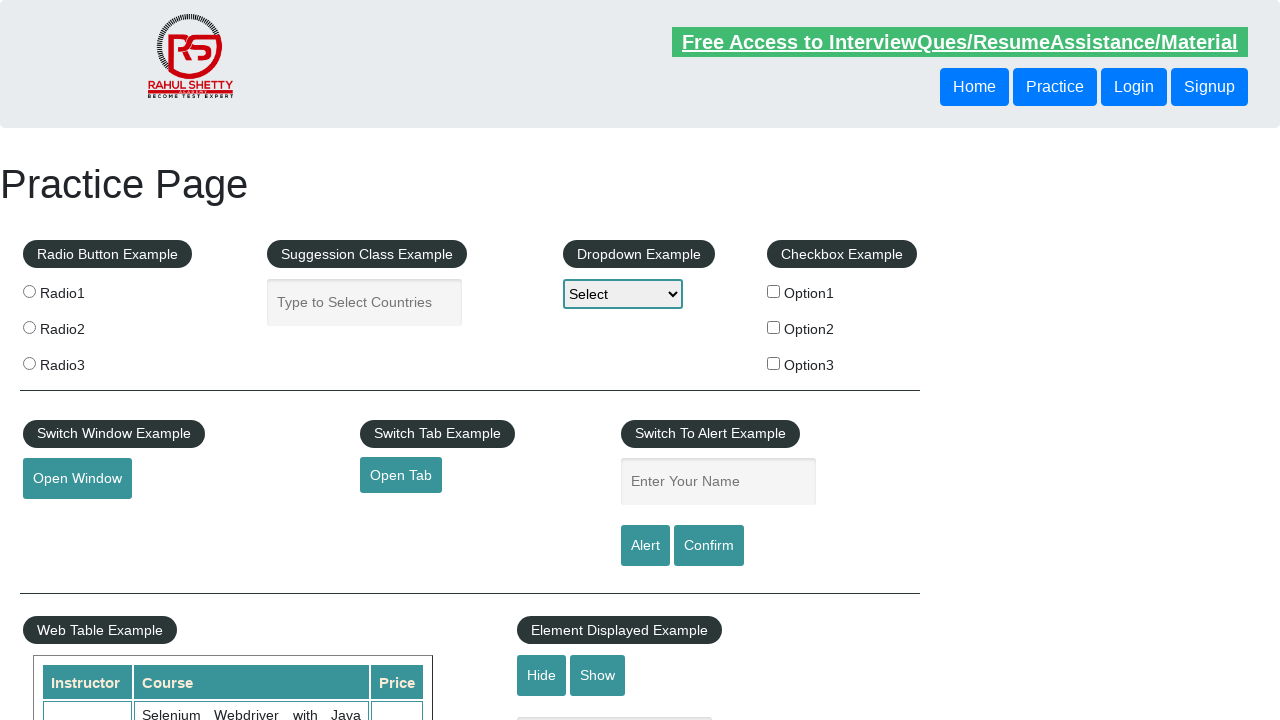

Located product table element
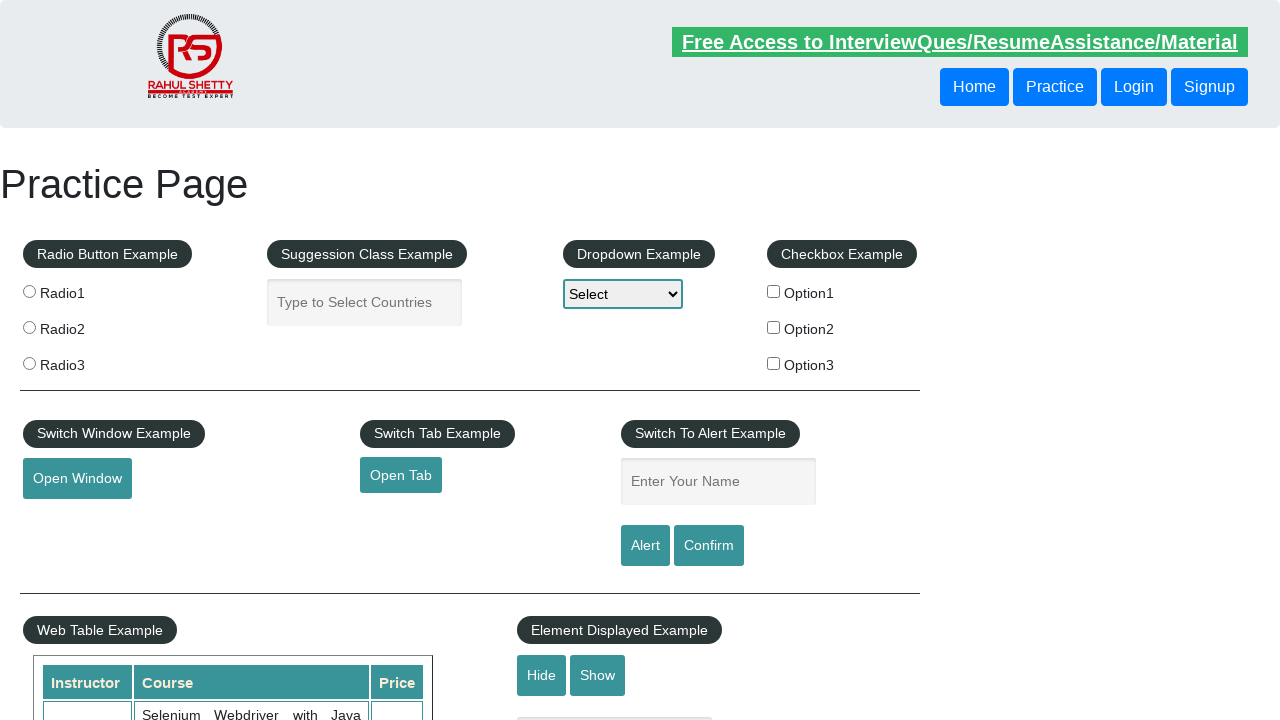

Located all table rows
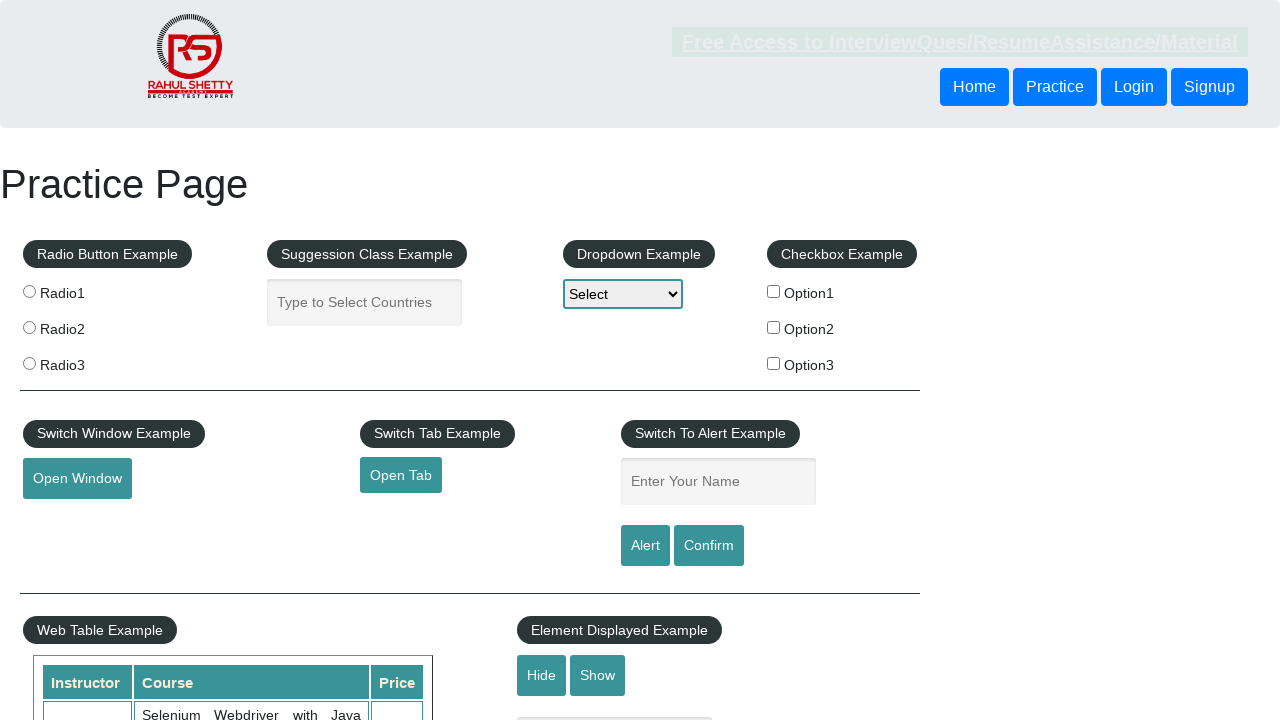

Counted 21 rows in the table
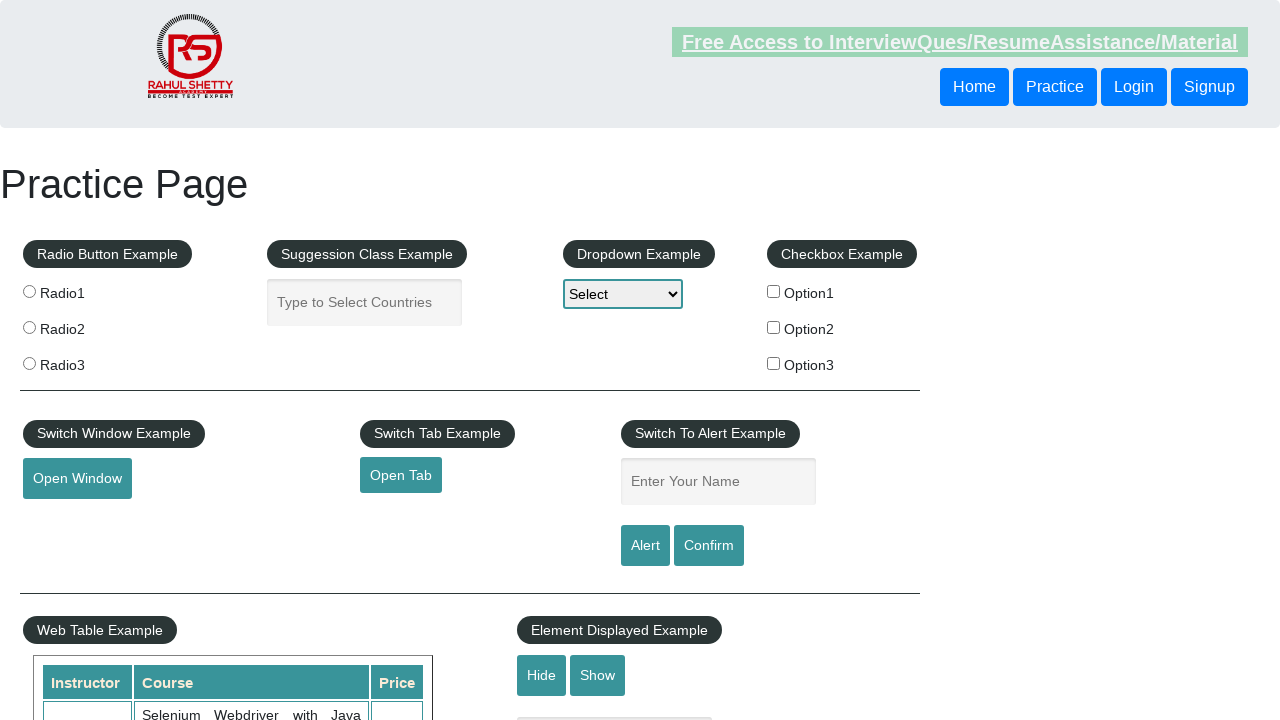

Located header columns in first row
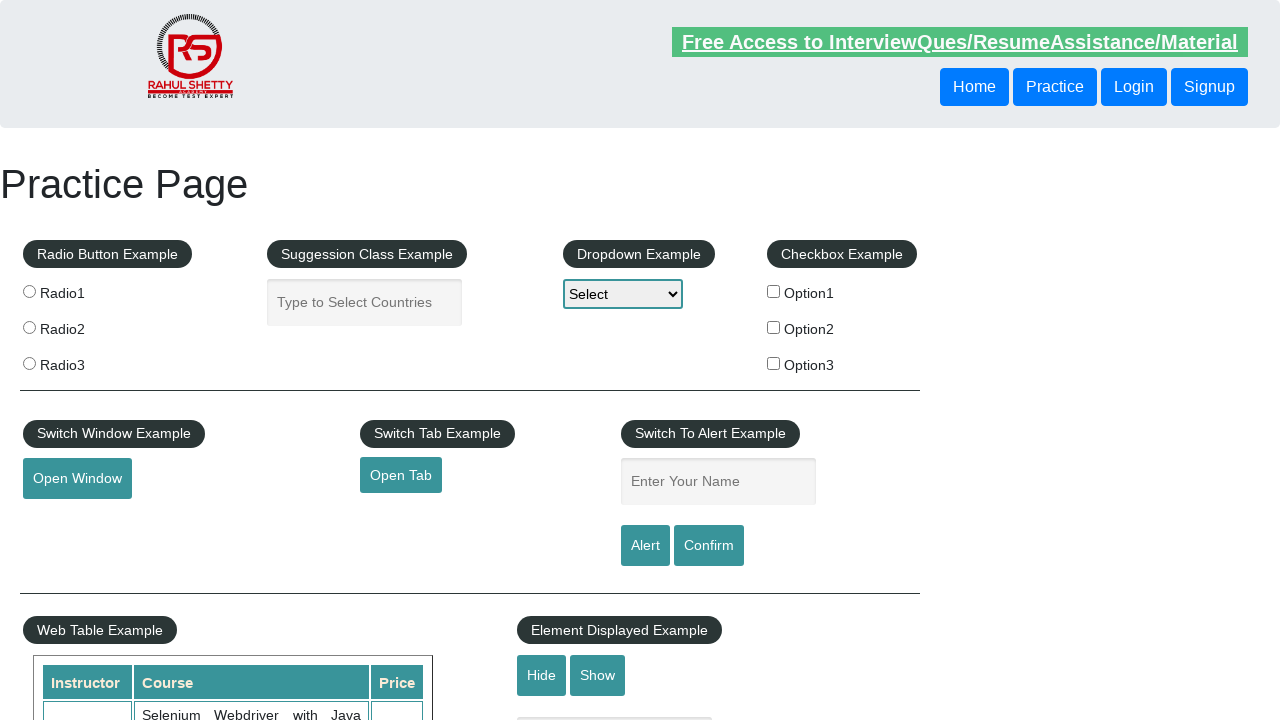

Counted 3 header columns
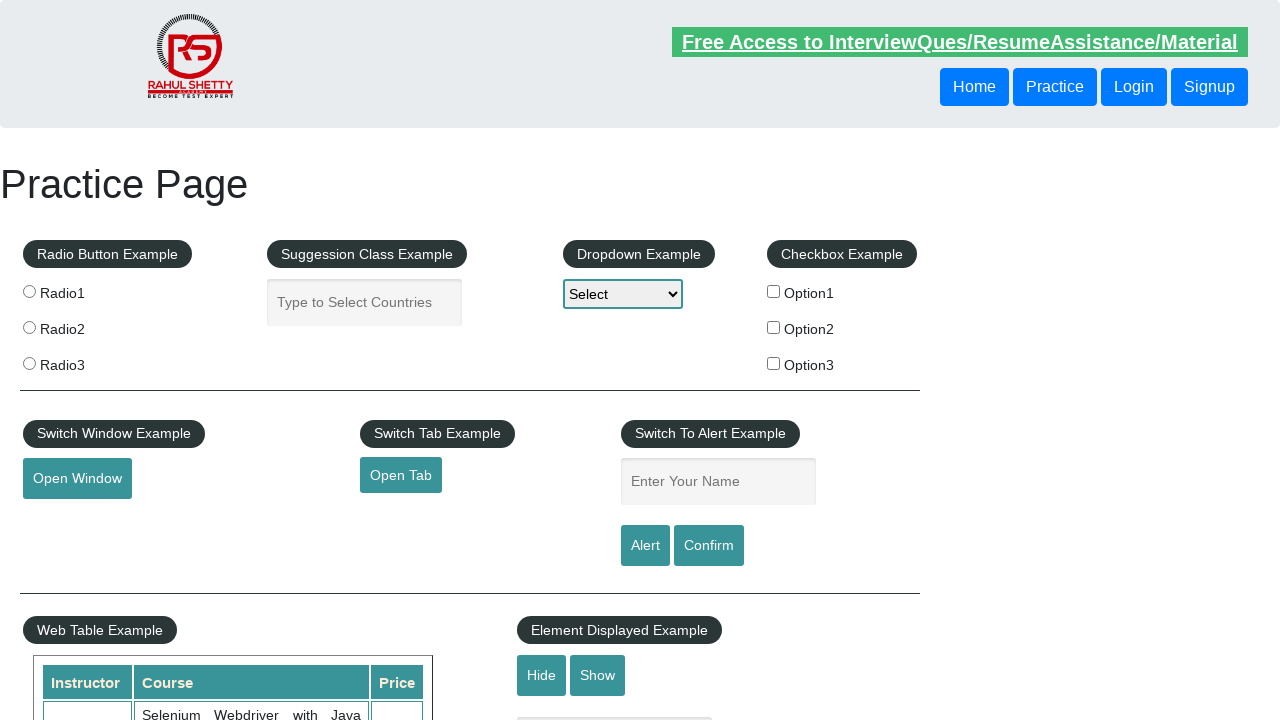

Located cells in third table row
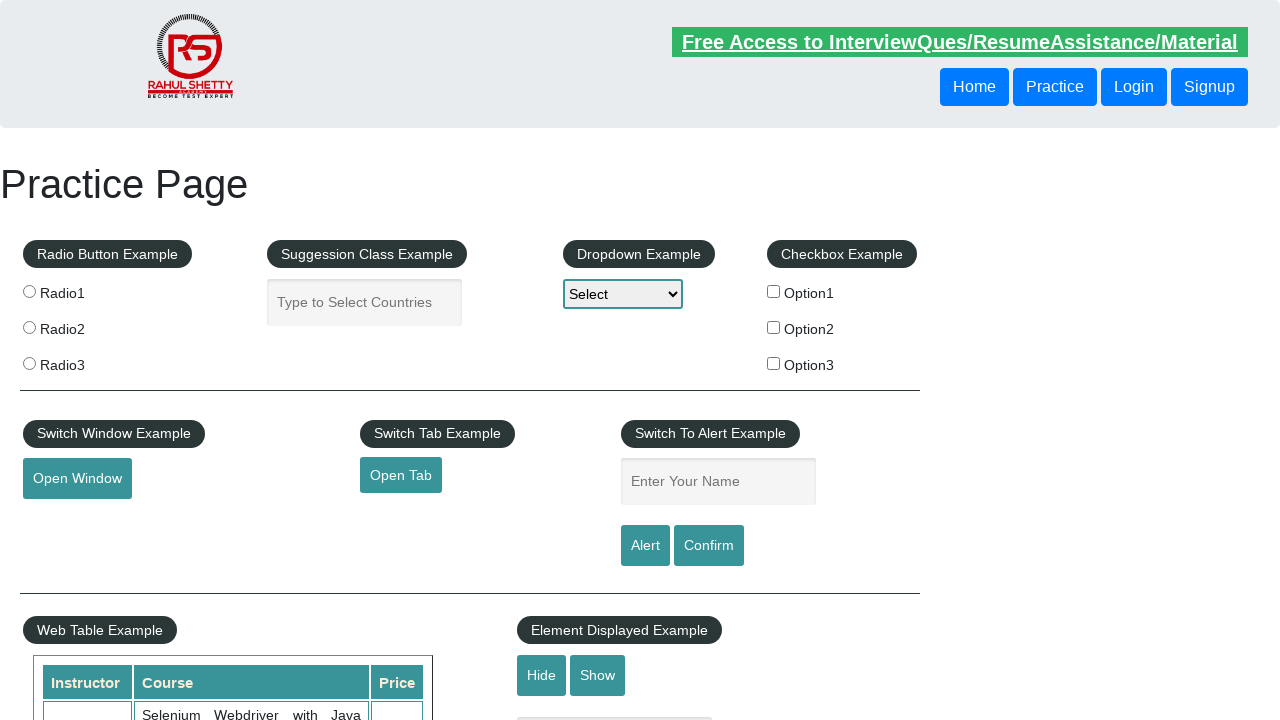

Retrieved text from first cell of third row: 'Rahul Shetty'
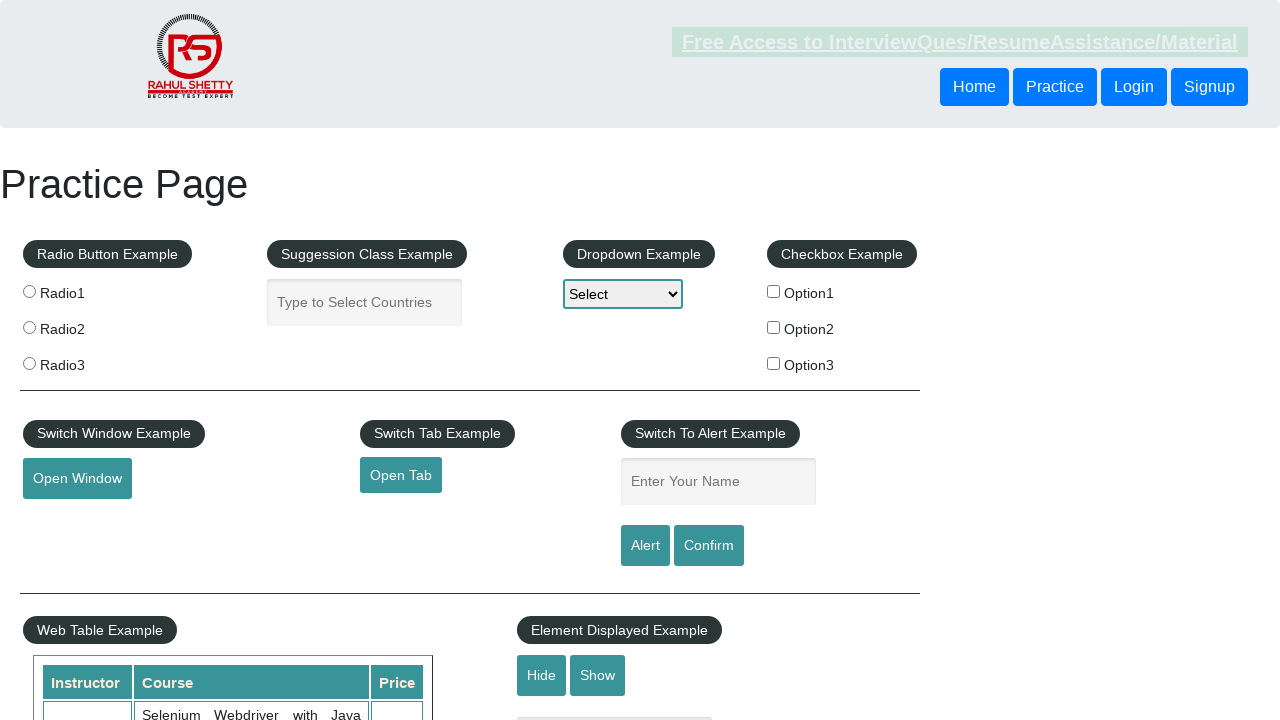

Retrieved text from second cell of third row: 'Learn SQL in Practical + Database Testing from Scratch'
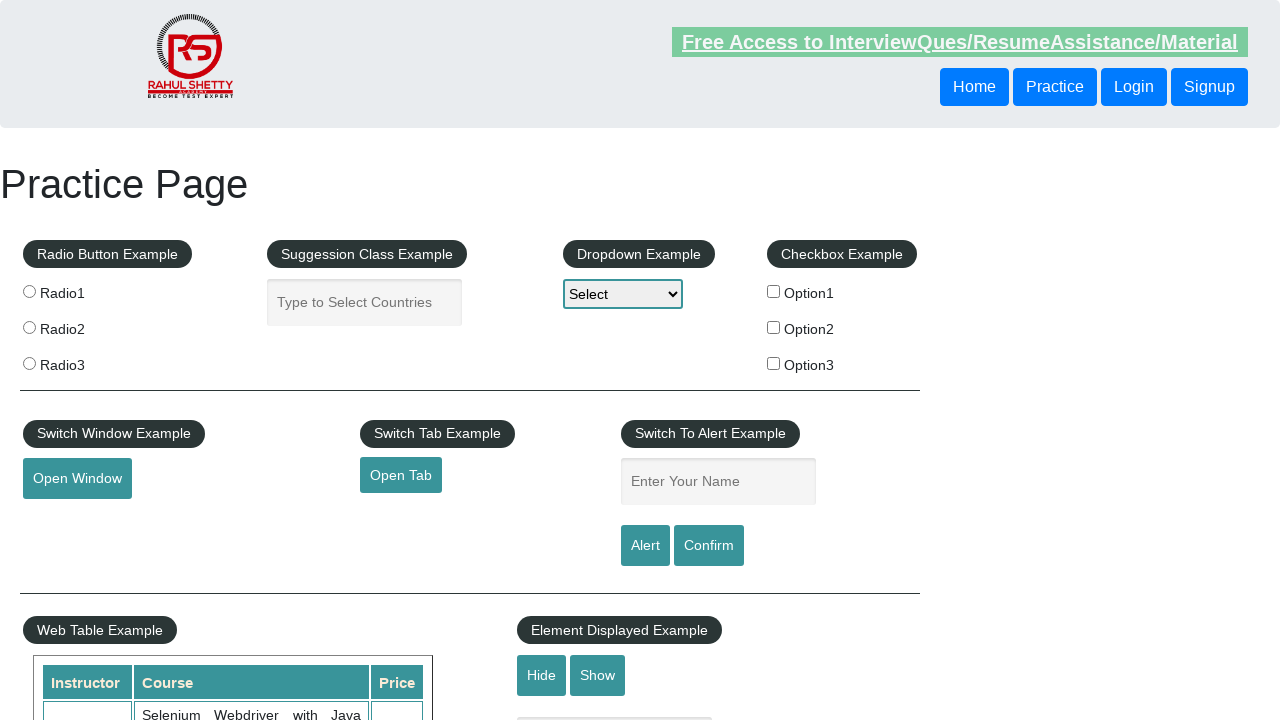

Retrieved text from third cell of third row: '25'
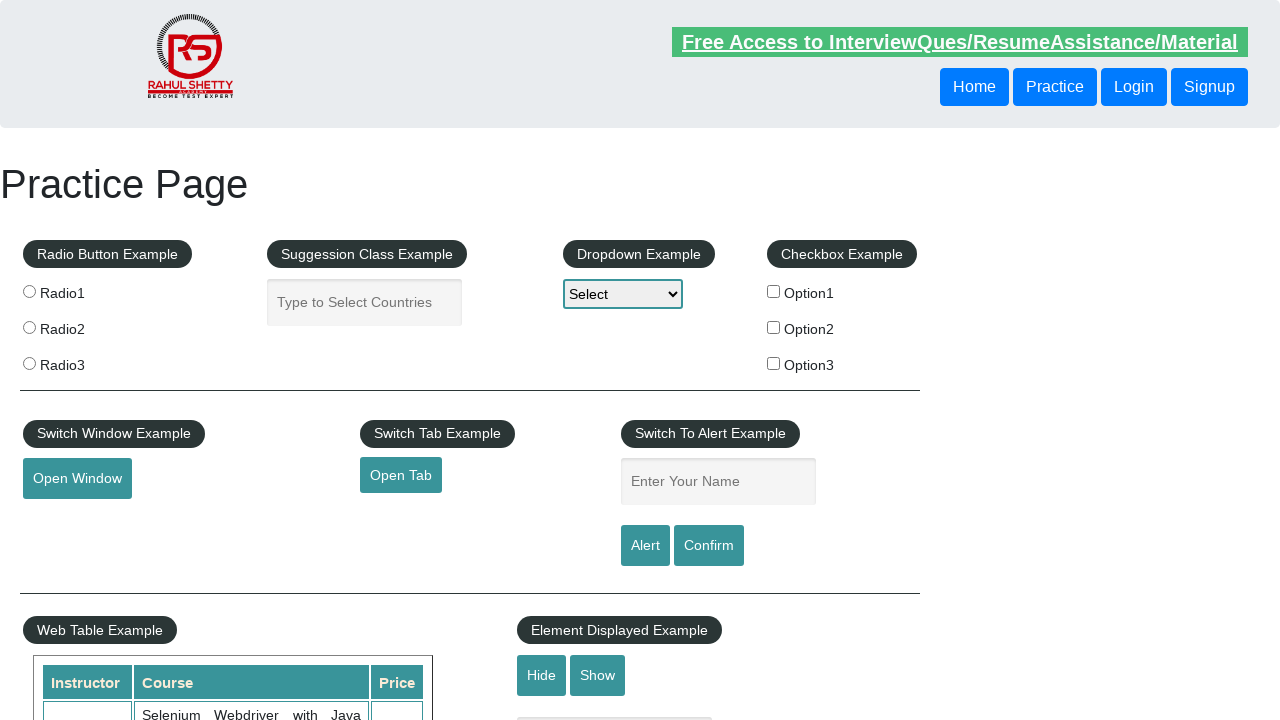

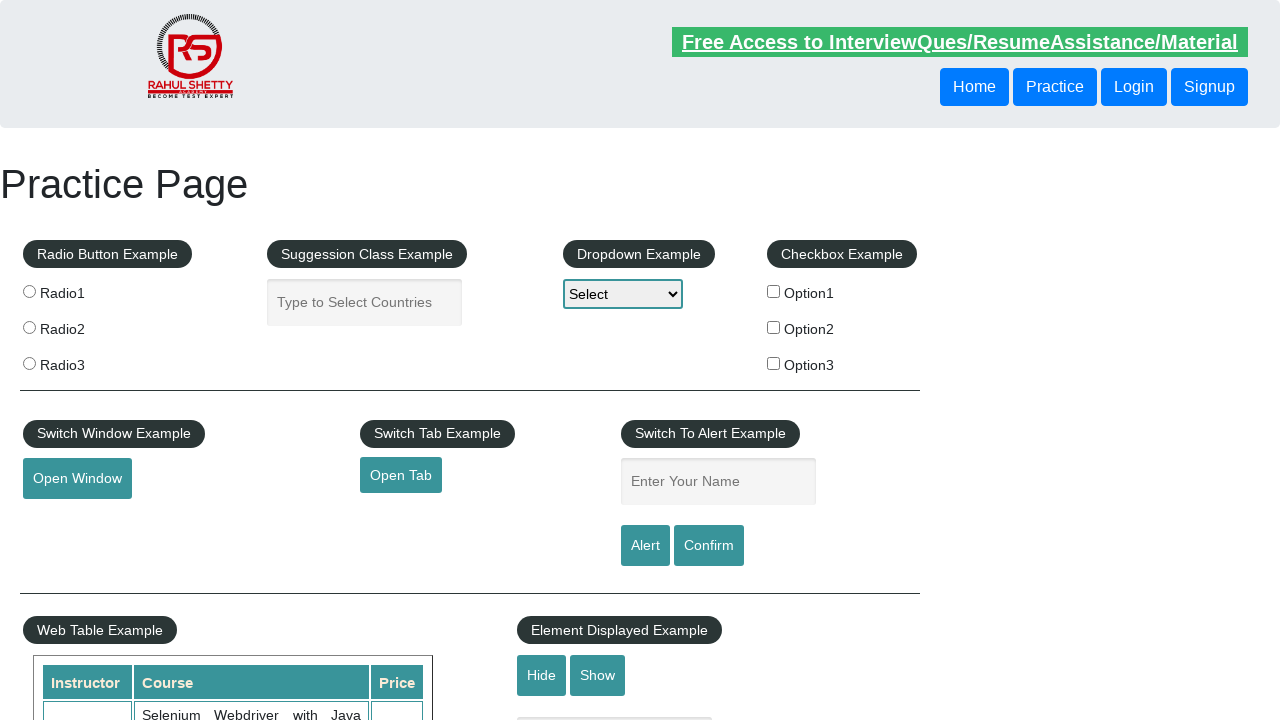